Tests a math challenge form by reading a value from the page, calculating a result using a mathematical formula, filling in the answer, selecting a checkbox and radio button, and submitting the form.

Starting URL: https://suninjuly.github.io/math.html

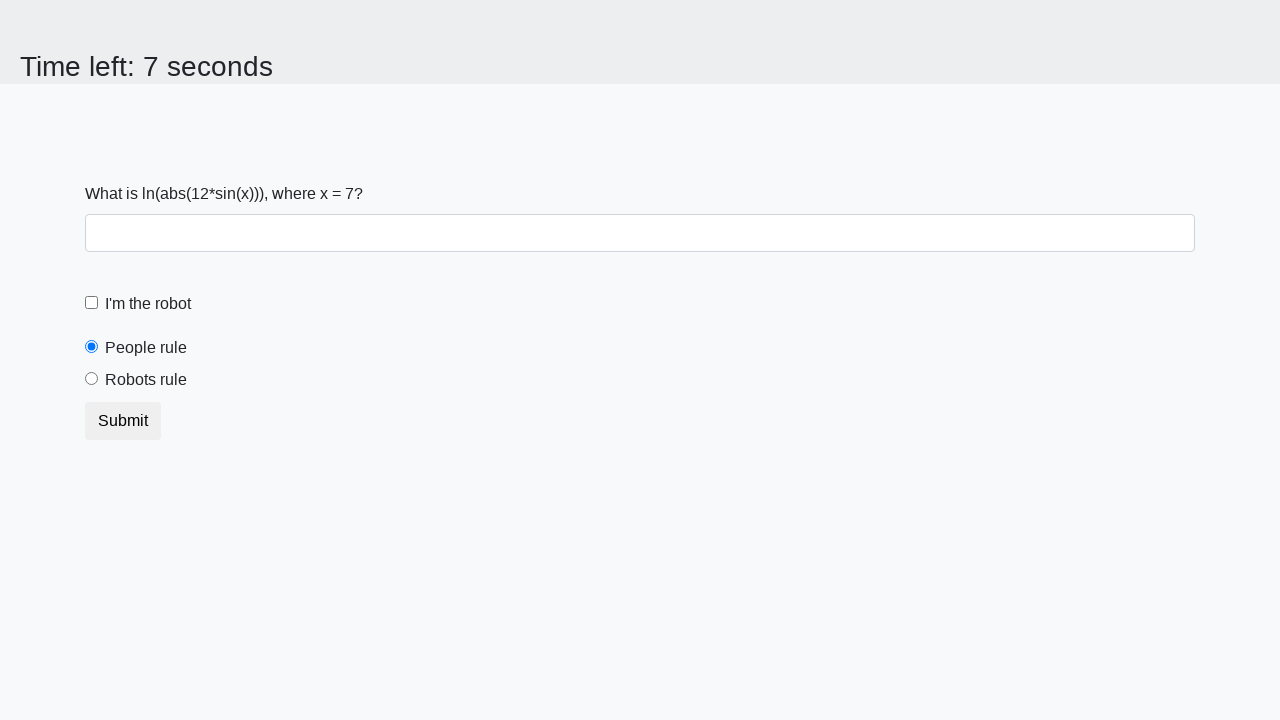

Located the x value element on the page
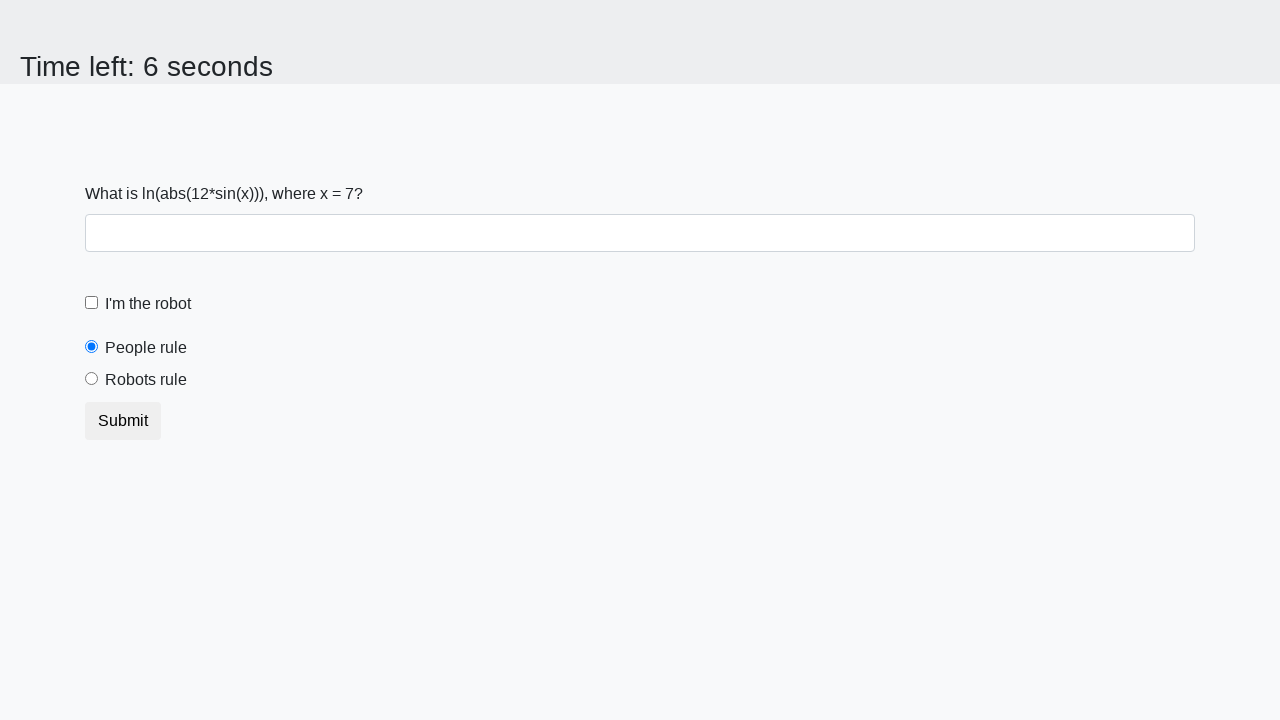

Read x value from page: 7
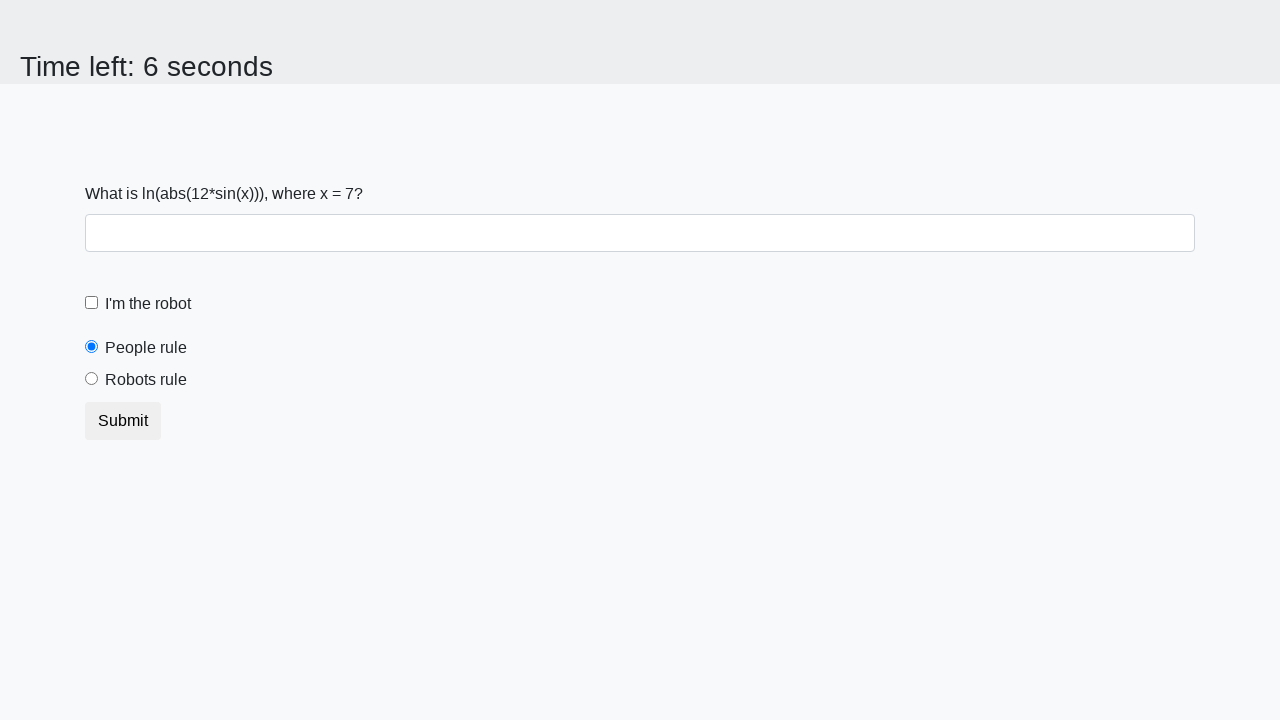

Calculated result using formula log(abs(12*sin(x))): 2.0648149913941416
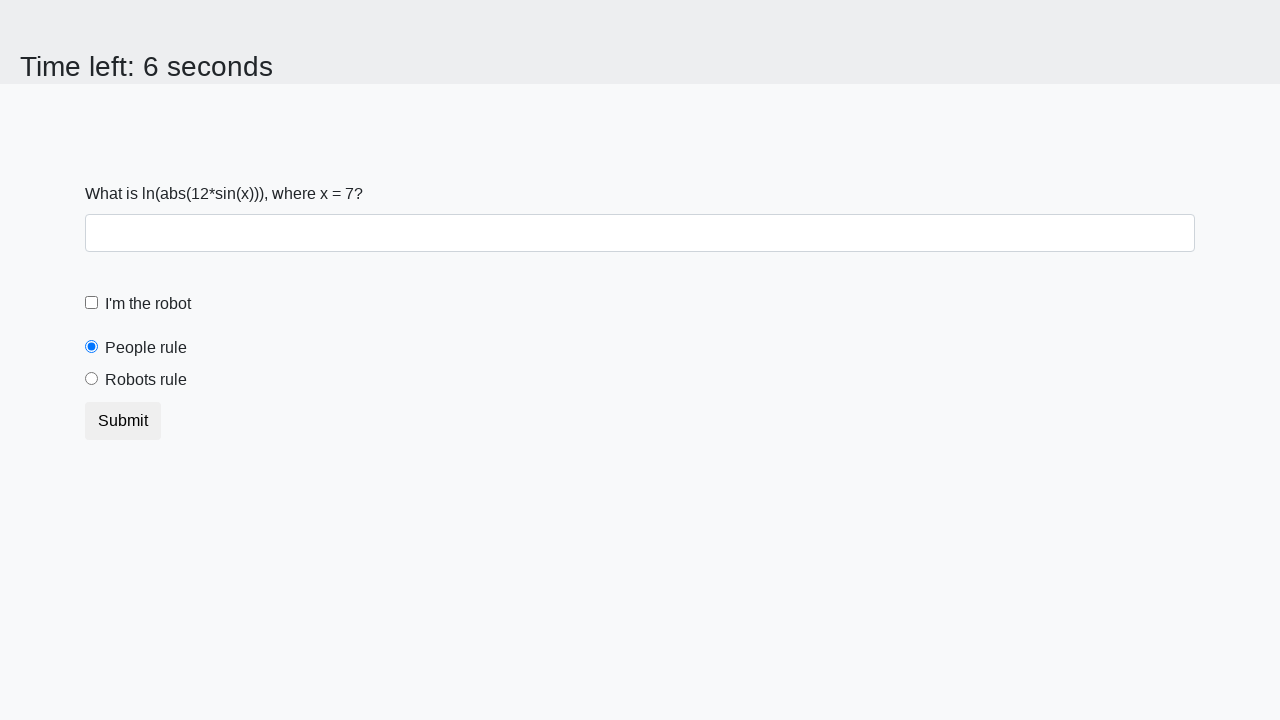

Filled answer field with calculated value: 2.0648149913941416 on #answer
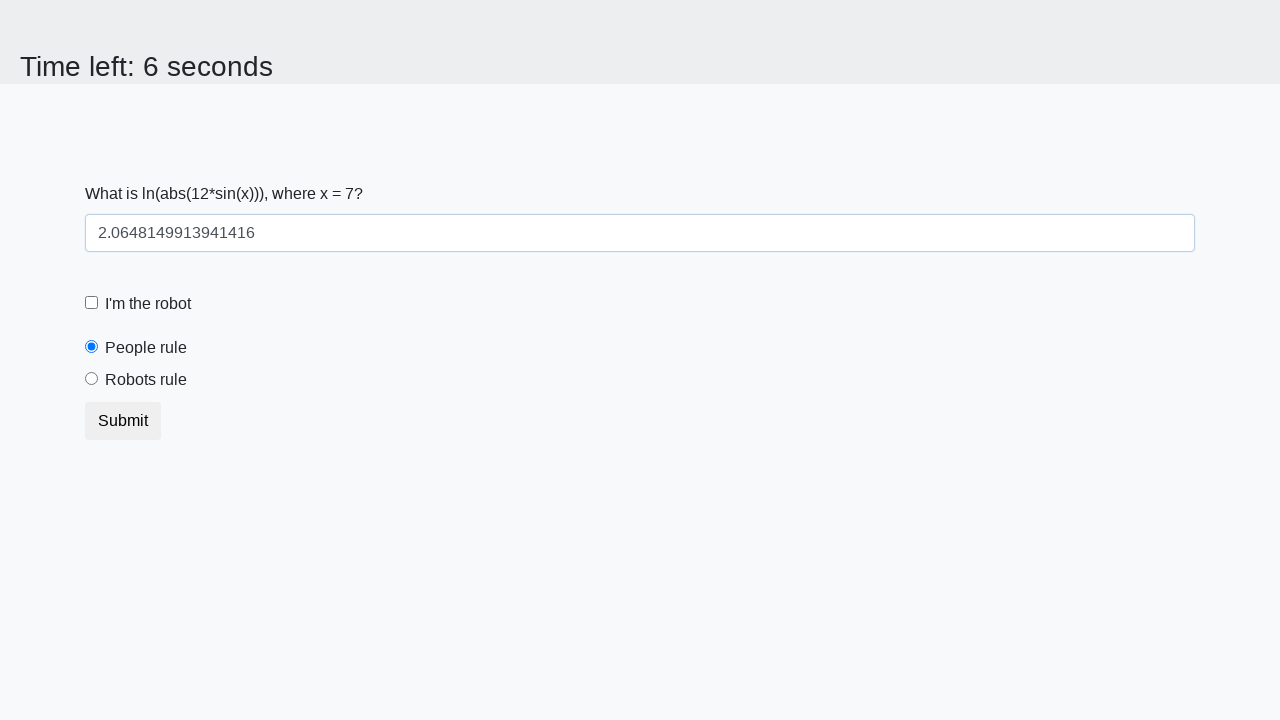

Clicked the robot checkbox at (92, 303) on #robotCheckbox
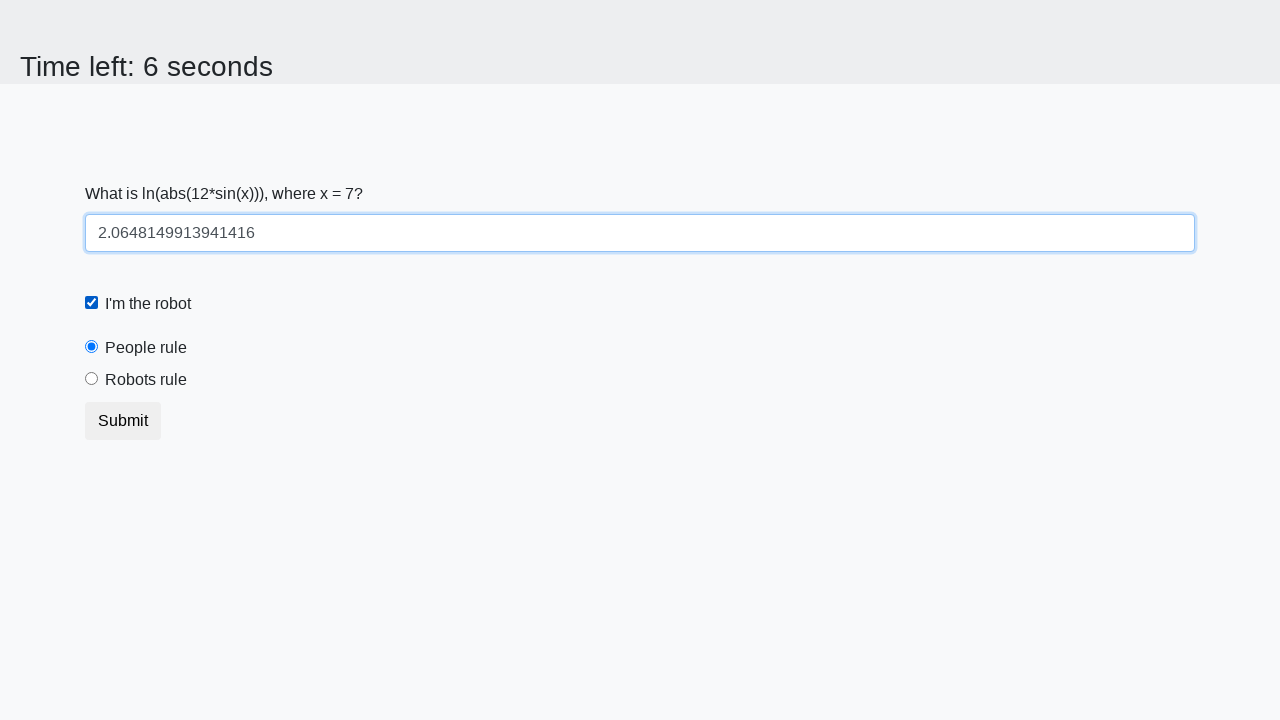

Clicked the 'robots rule' radio button at (92, 379) on #robotsRule
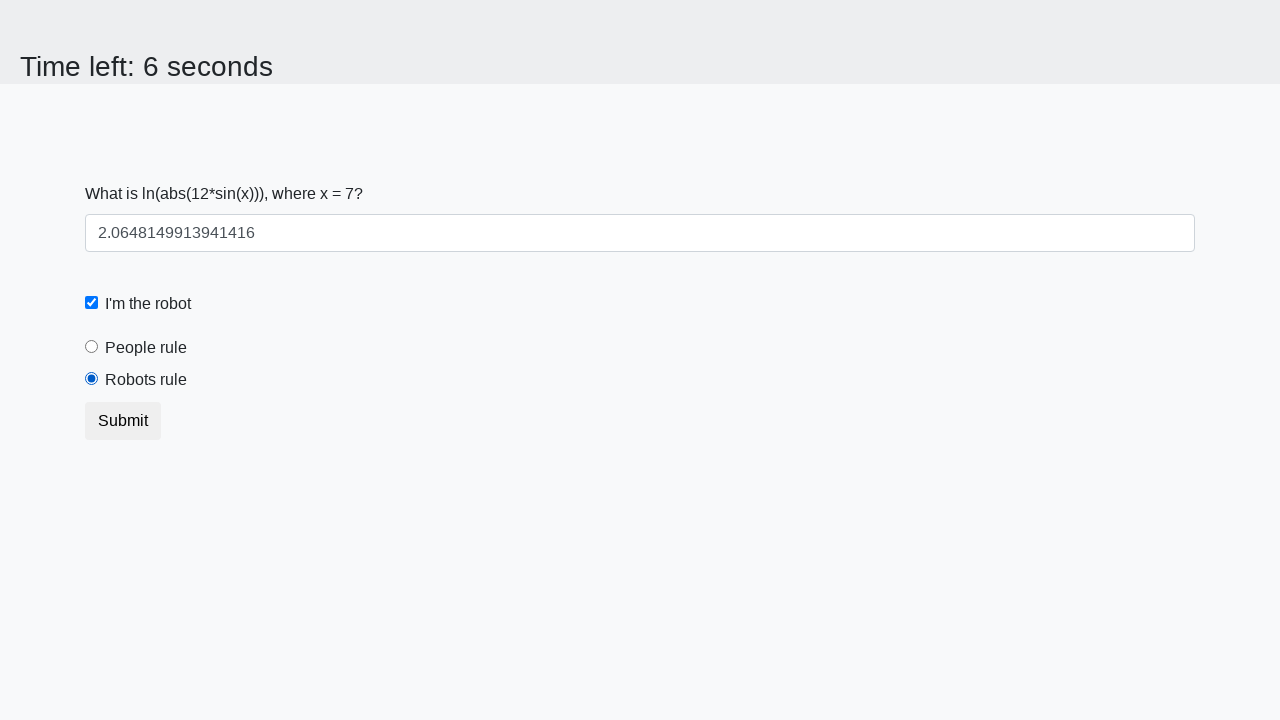

Submitted the form by clicking the submit button at (123, 421) on button.btn
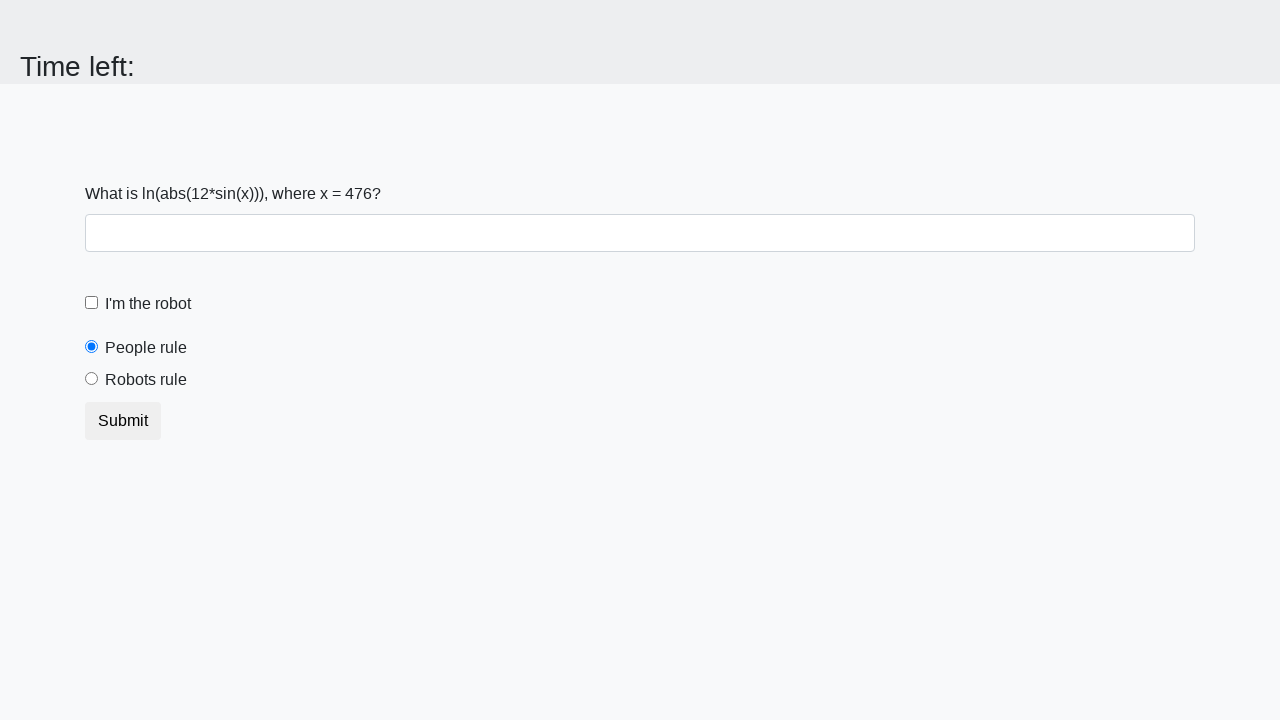

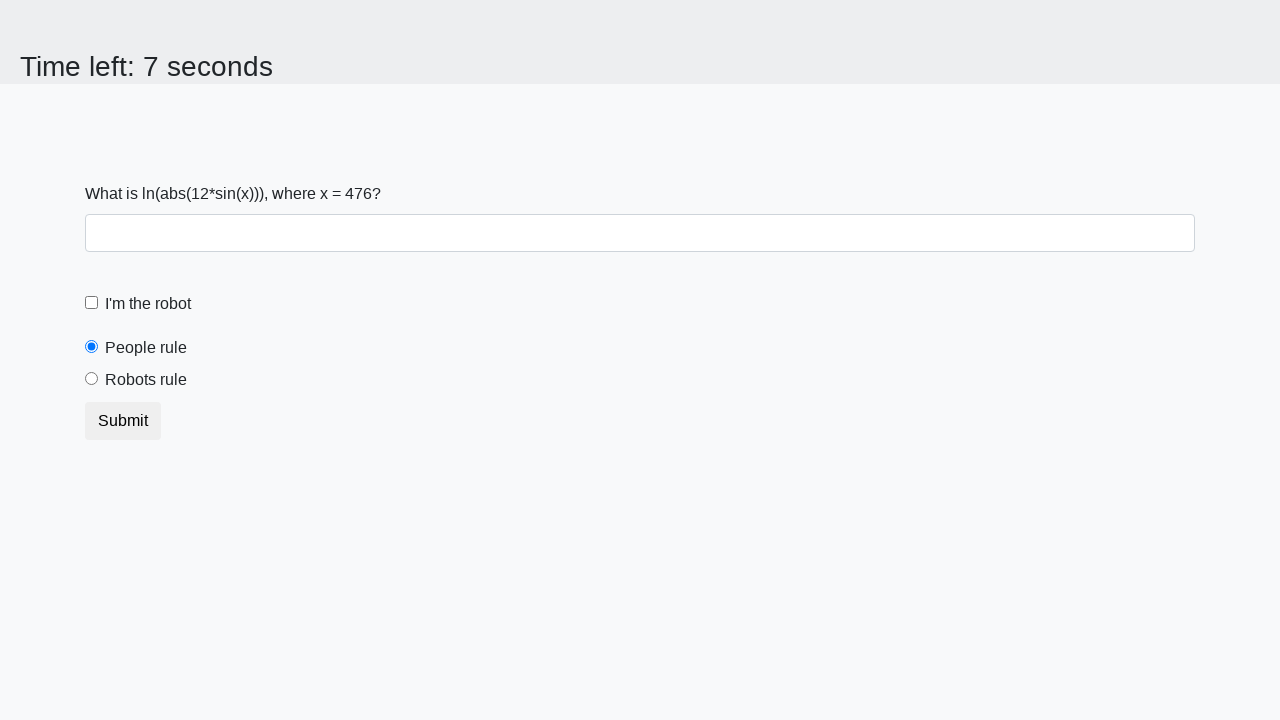